Validates that the show detail button is clickable and displays loading state when clicked

Starting URL: https://travel-advisor-self.vercel.app/guidelines

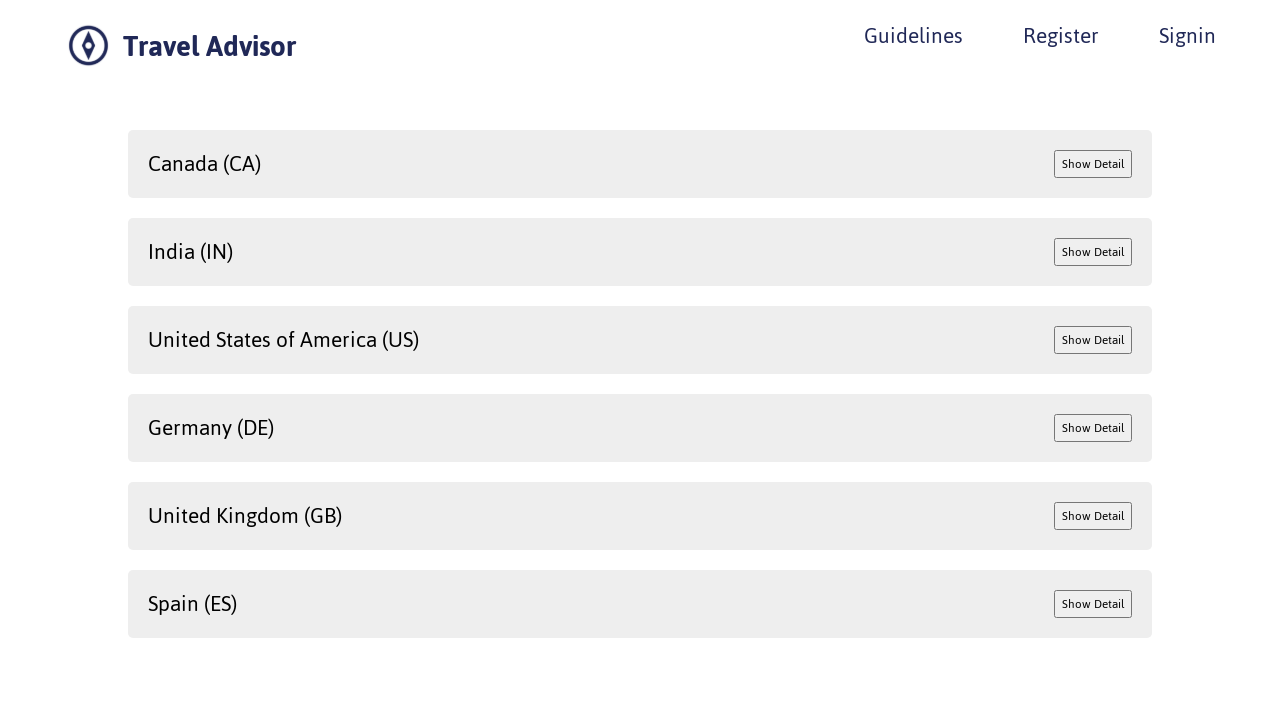

Show detail button became visible
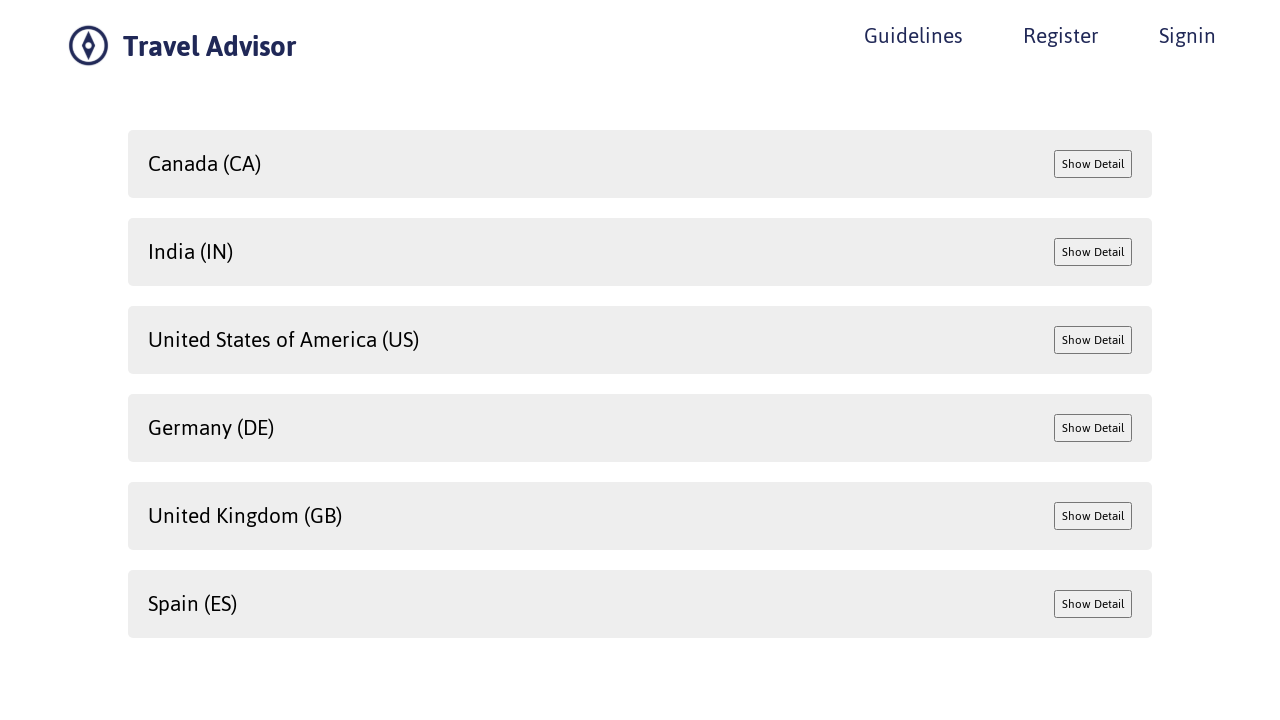

Clicked show detail button and observed loading state at (1093, 164) on xpath=//*[@id='__next']/div/div/div[2]/div[1]/div/button
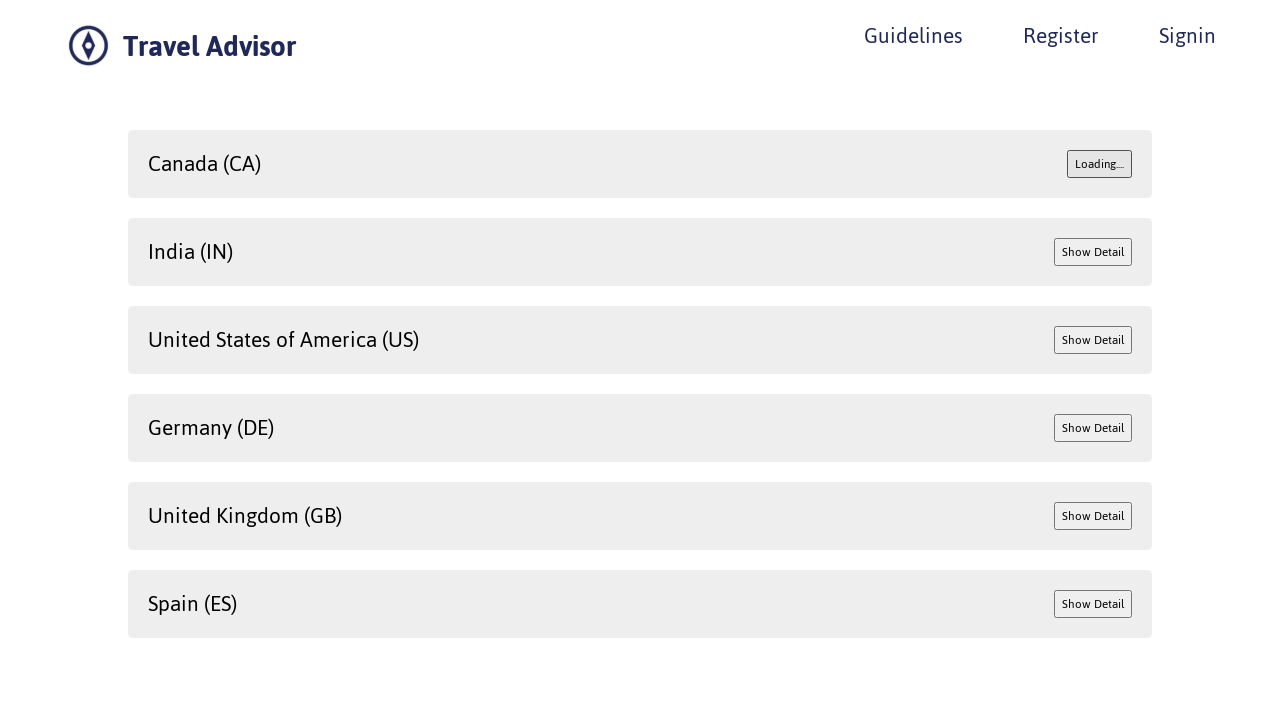

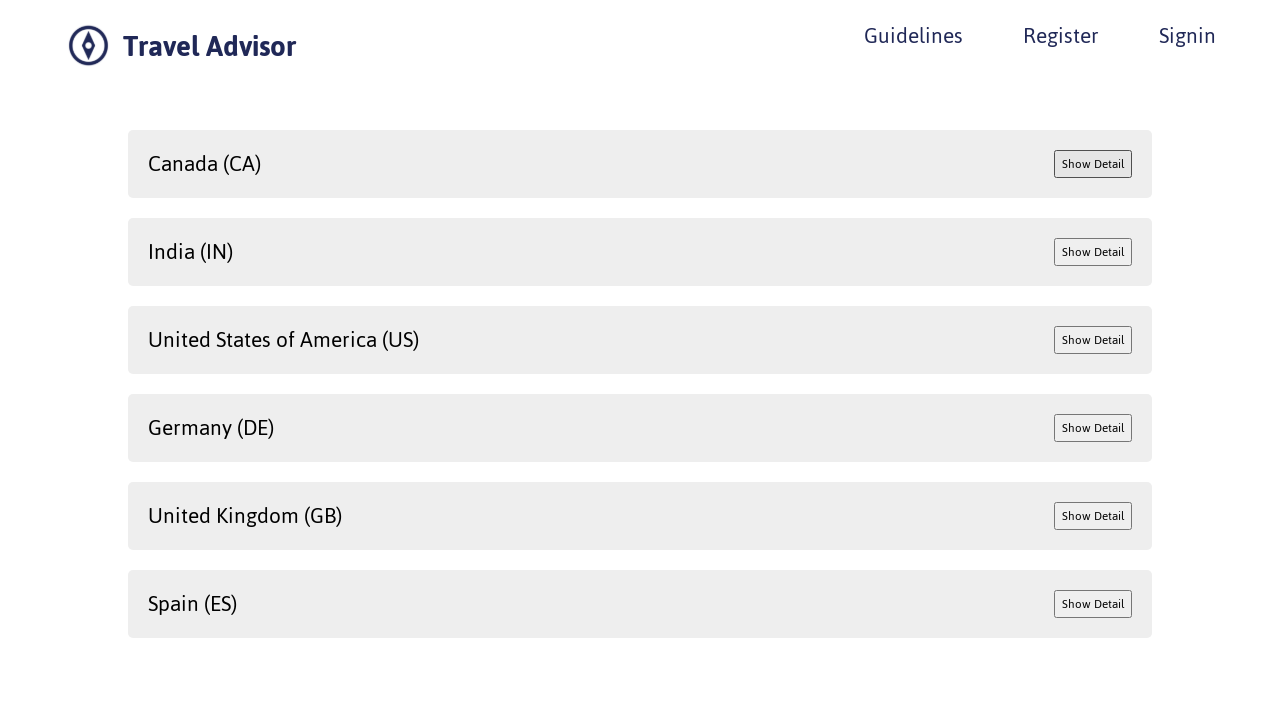